Tests that marking a completed todo as active while viewing 'Completed' filter hides it

Starting URL: https://todomvc.com/examples/typescript-angular/#/

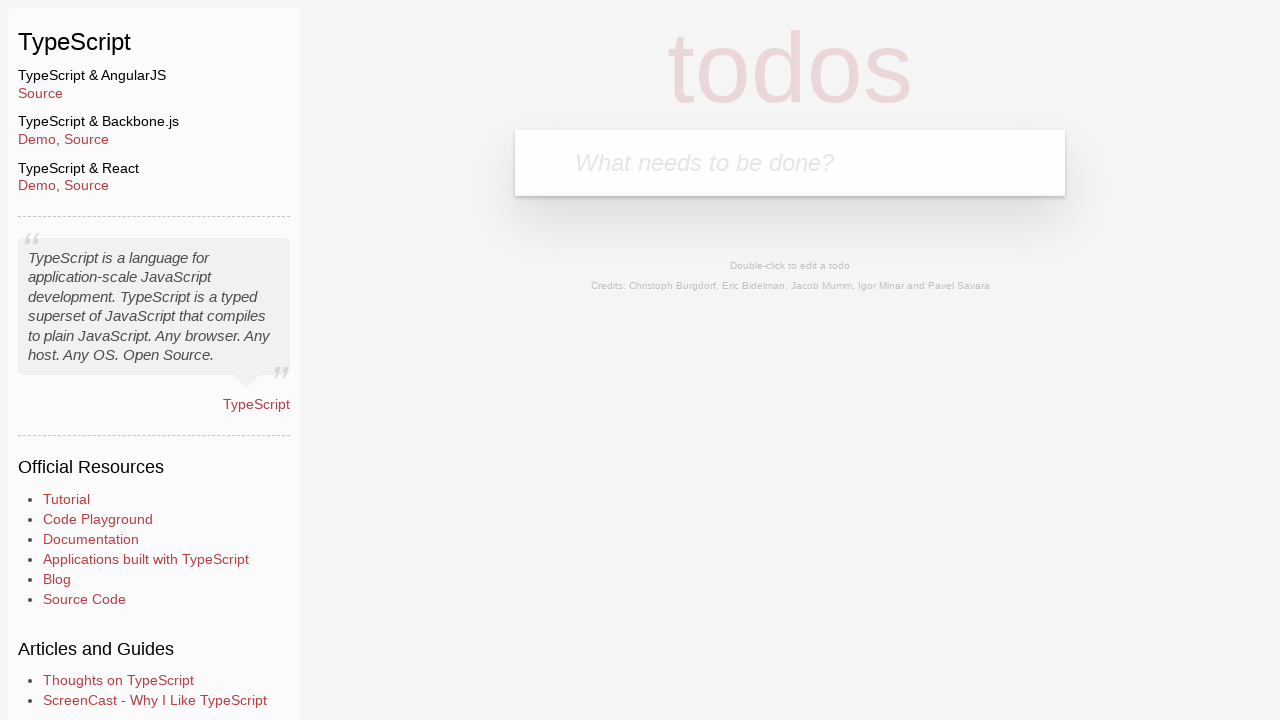

Filled new todo input with 'Example1' on .new-todo
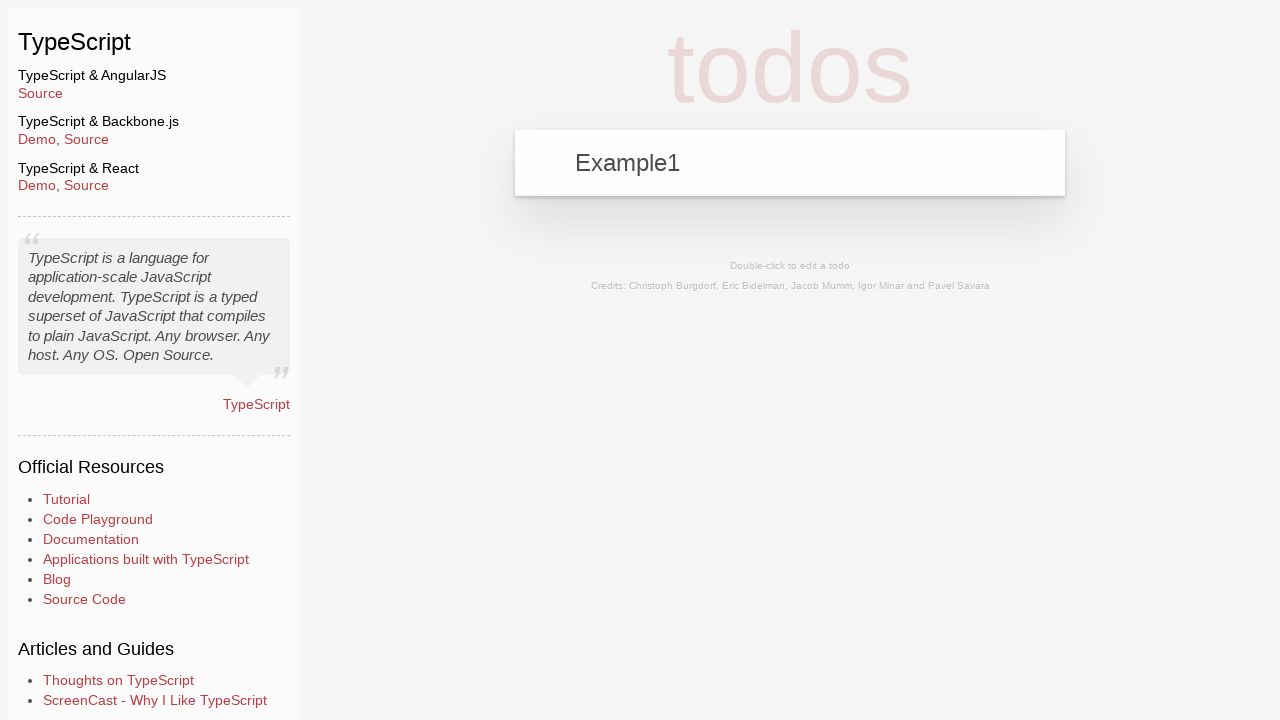

Pressed Enter to create new todo on .new-todo
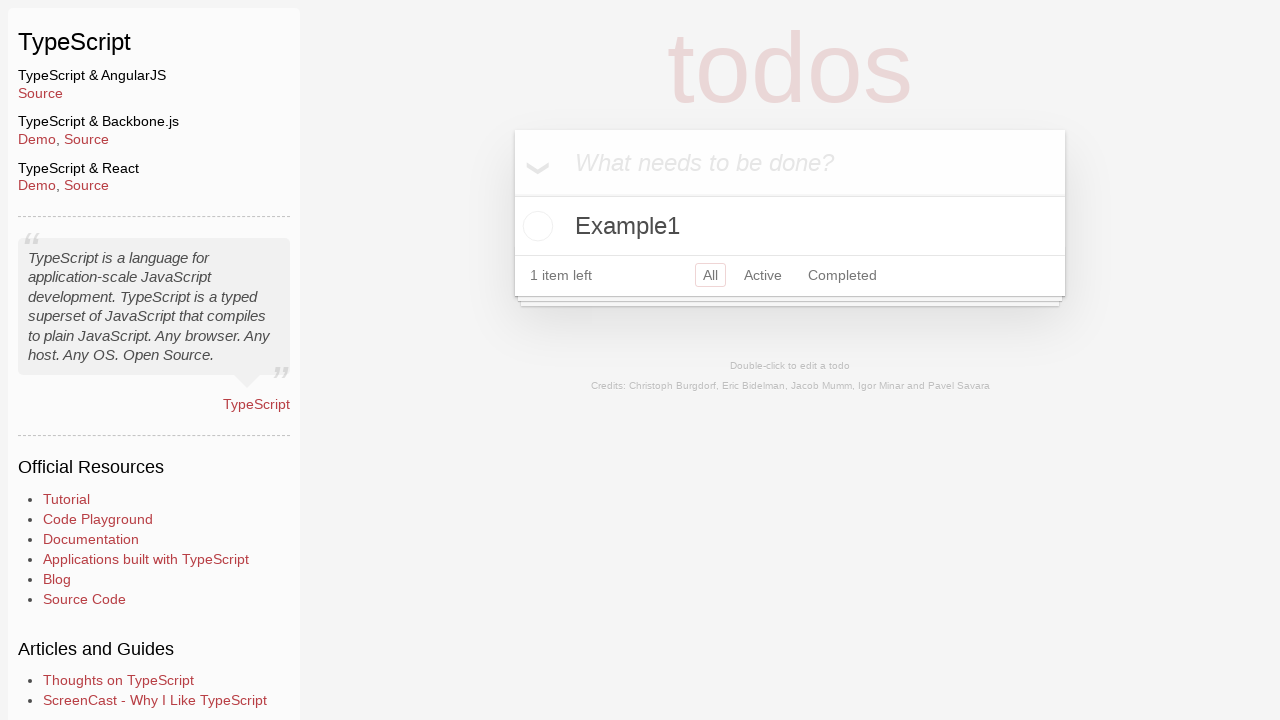

Clicked toggle to mark 'Example1' as completed at (535, 226) on li:has-text('Example1') .toggle
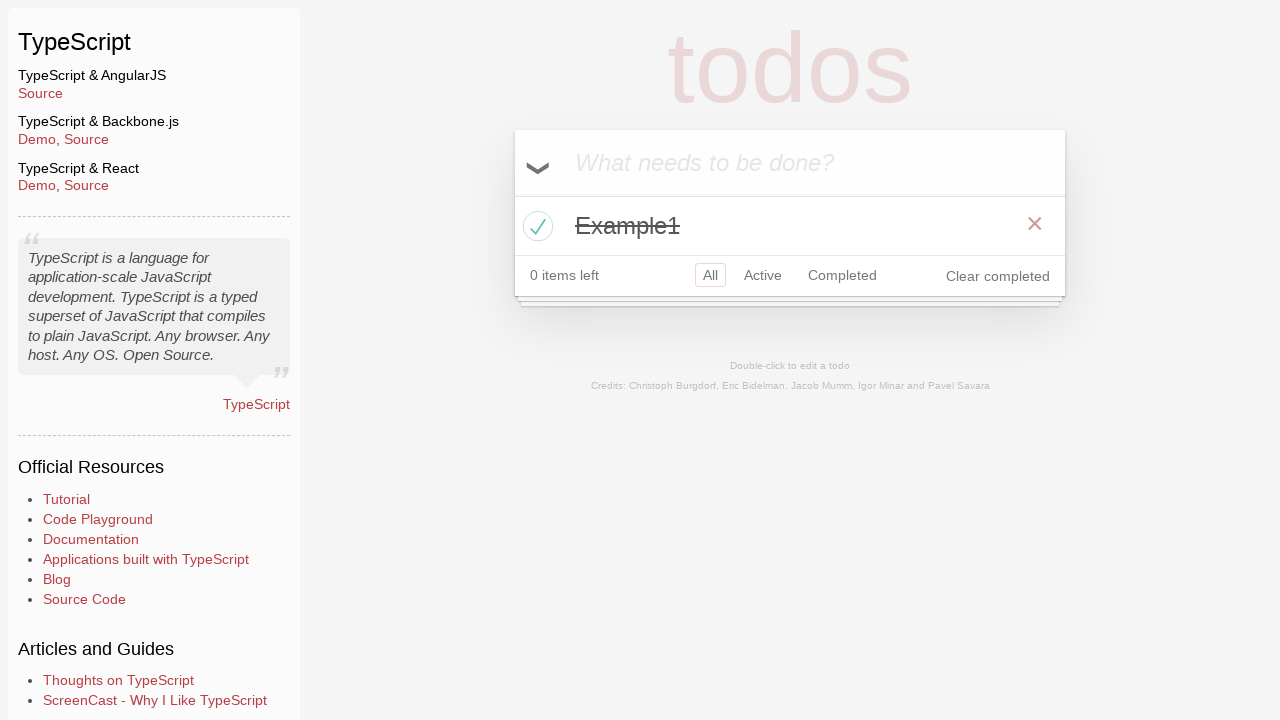

Clicked Completed filter button at (842, 275) on a:has-text('Completed')
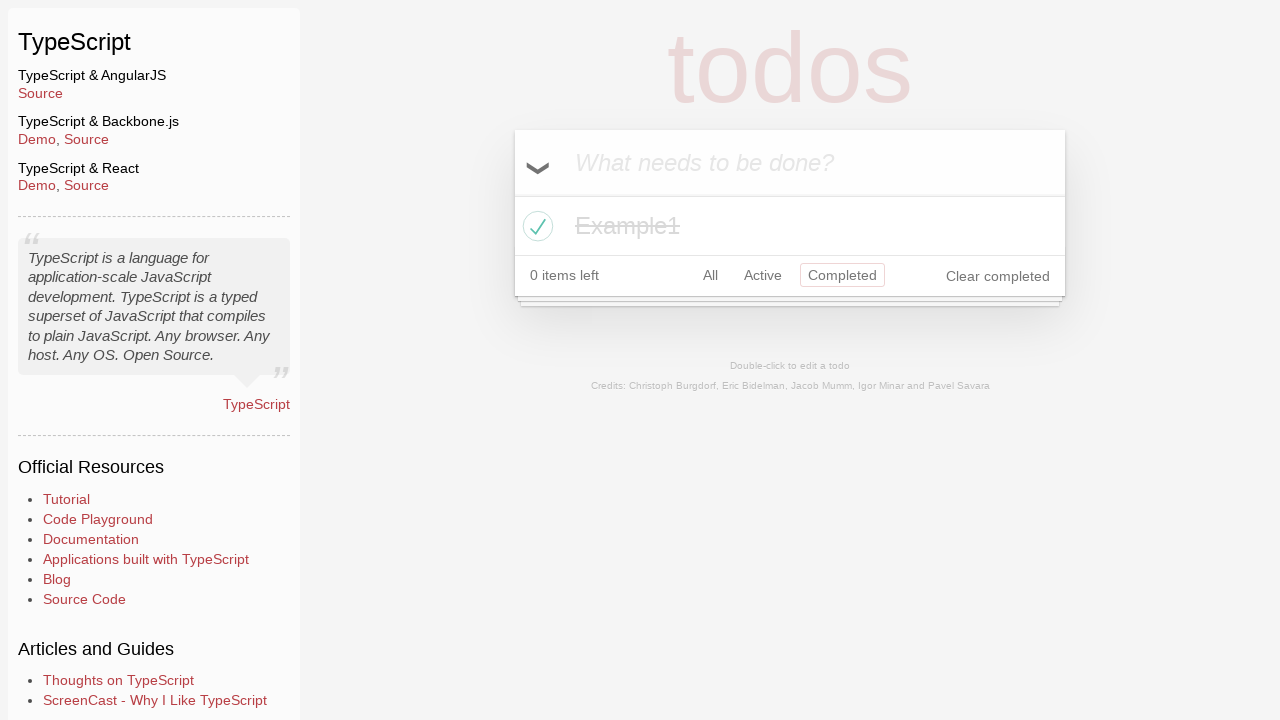

Clicked toggle to mark 'Example1' as active at (535, 226) on li:has-text('Example1') .toggle
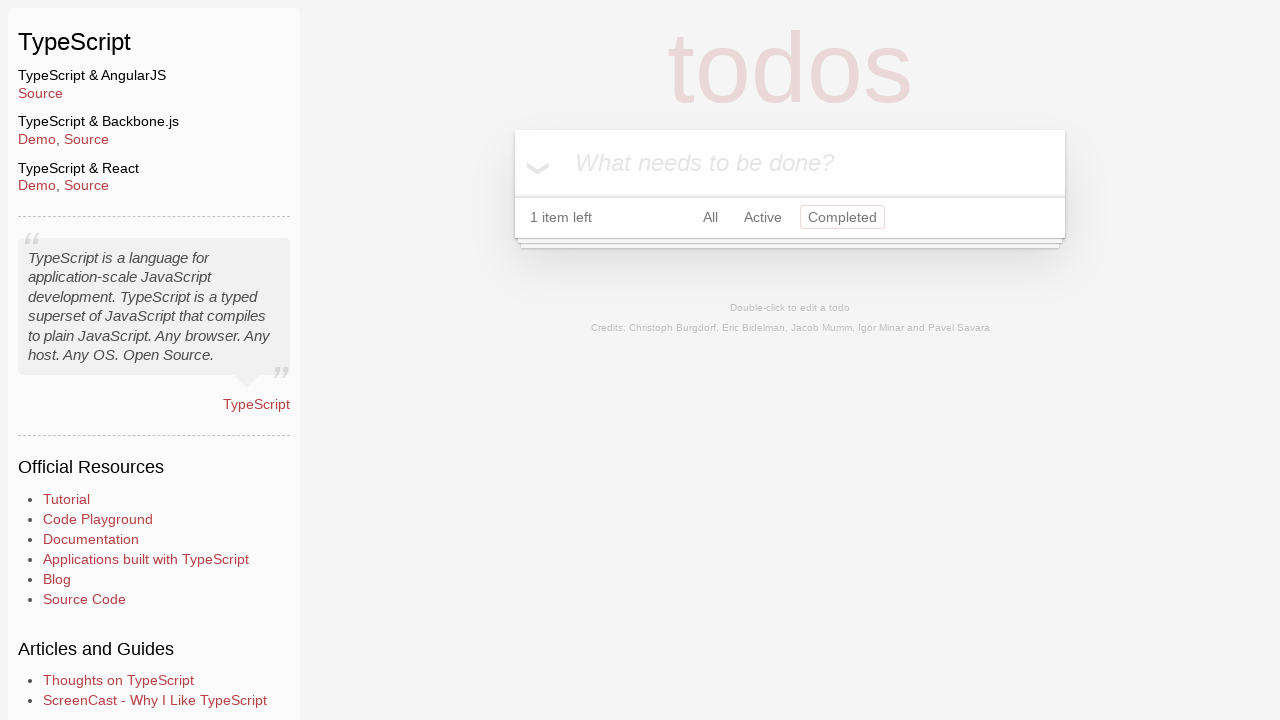

Verified that 'Example1' todo is hidden when viewing Completed filter
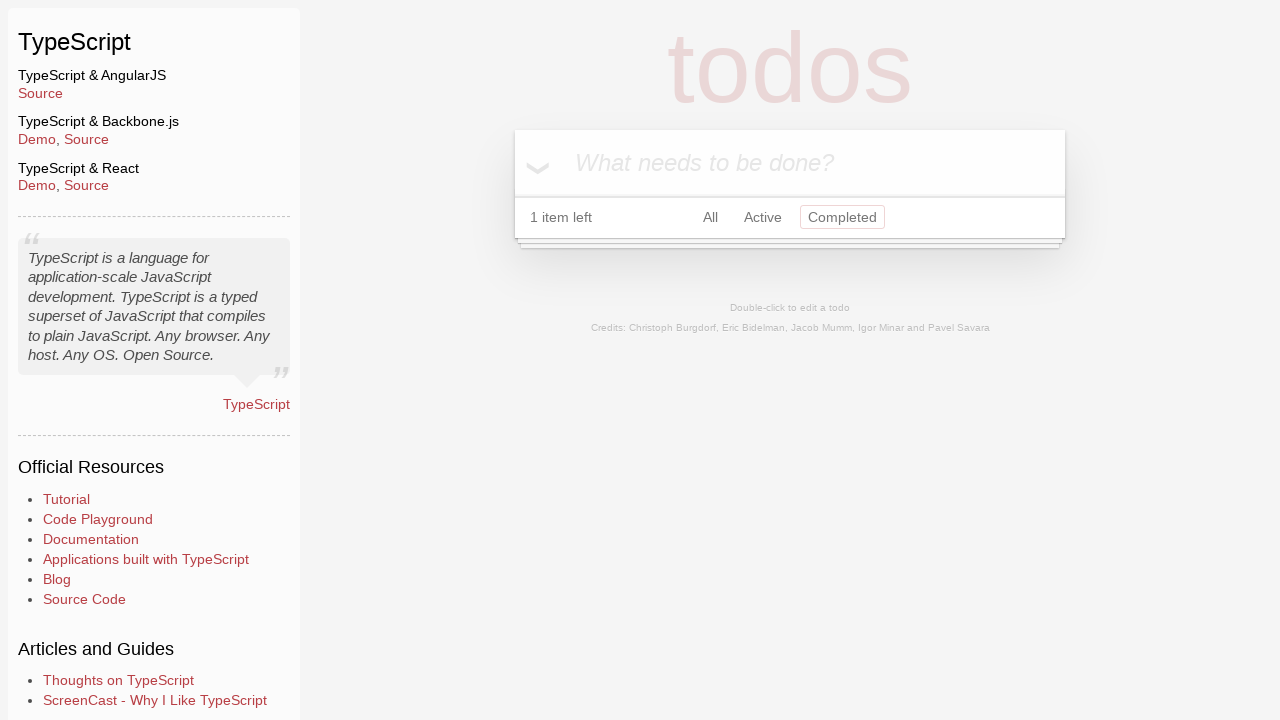

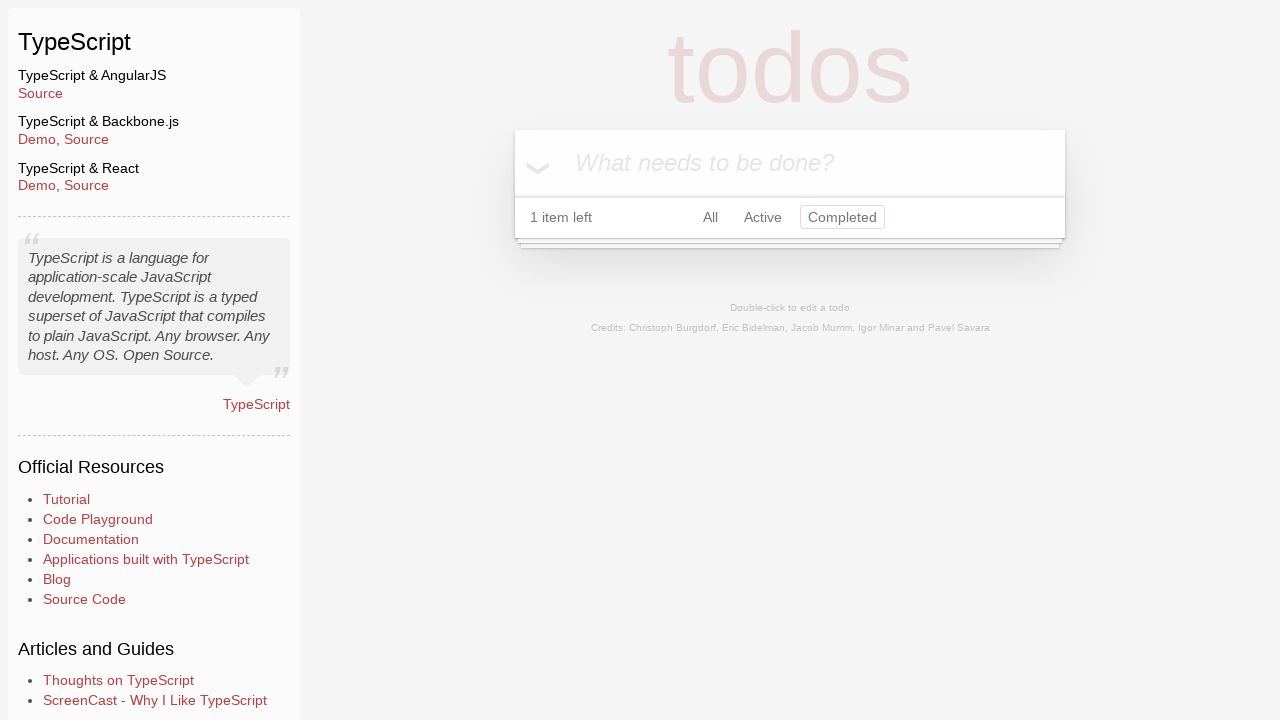